Tests dropdown selection functionality by selecting a specific year (2005) from a dropdown menu on a test page

Starting URL: https://testcenter.techproeducation.com/index.php?page=dropdown

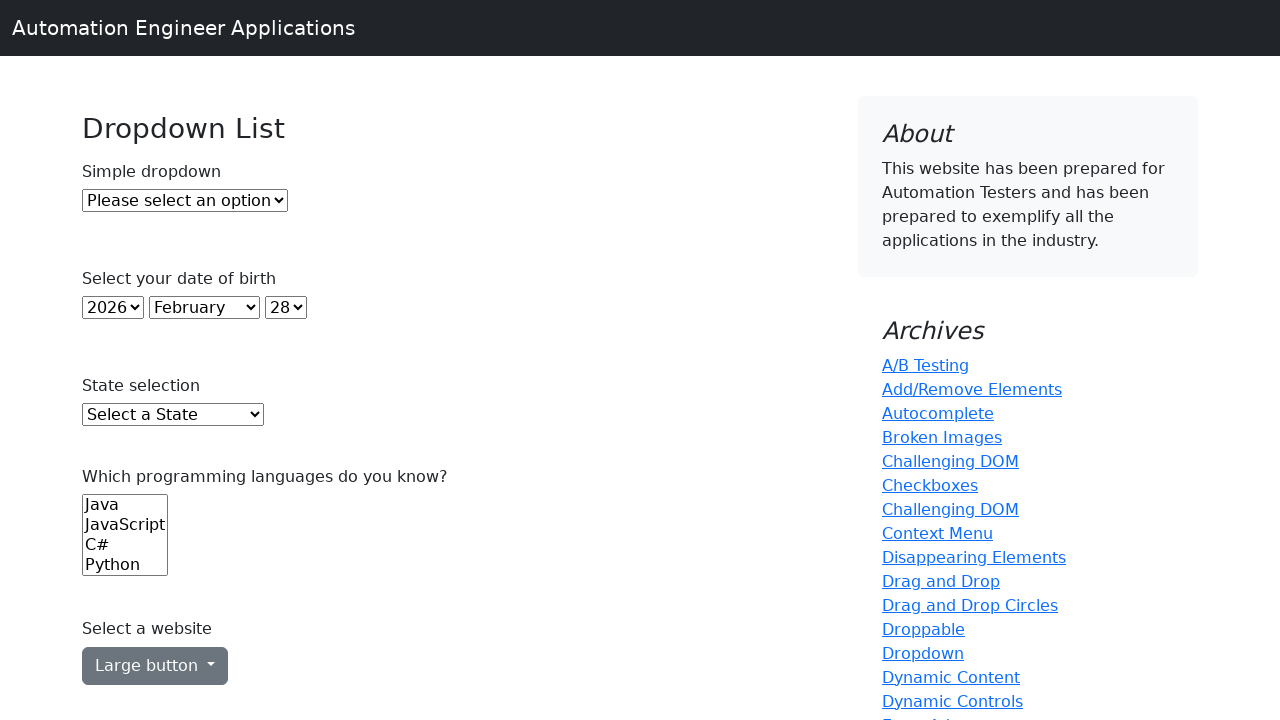

Navigated to dropdown test page
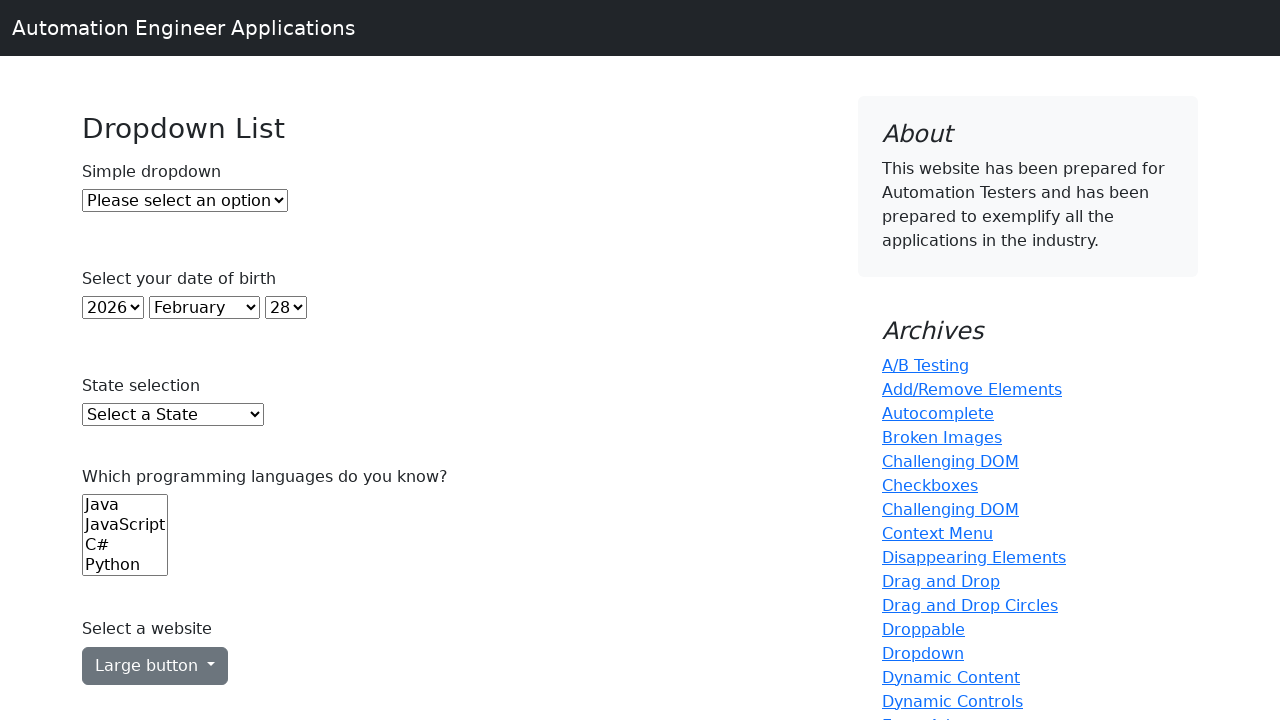

Selected year 2005 from the year dropdown on select#year
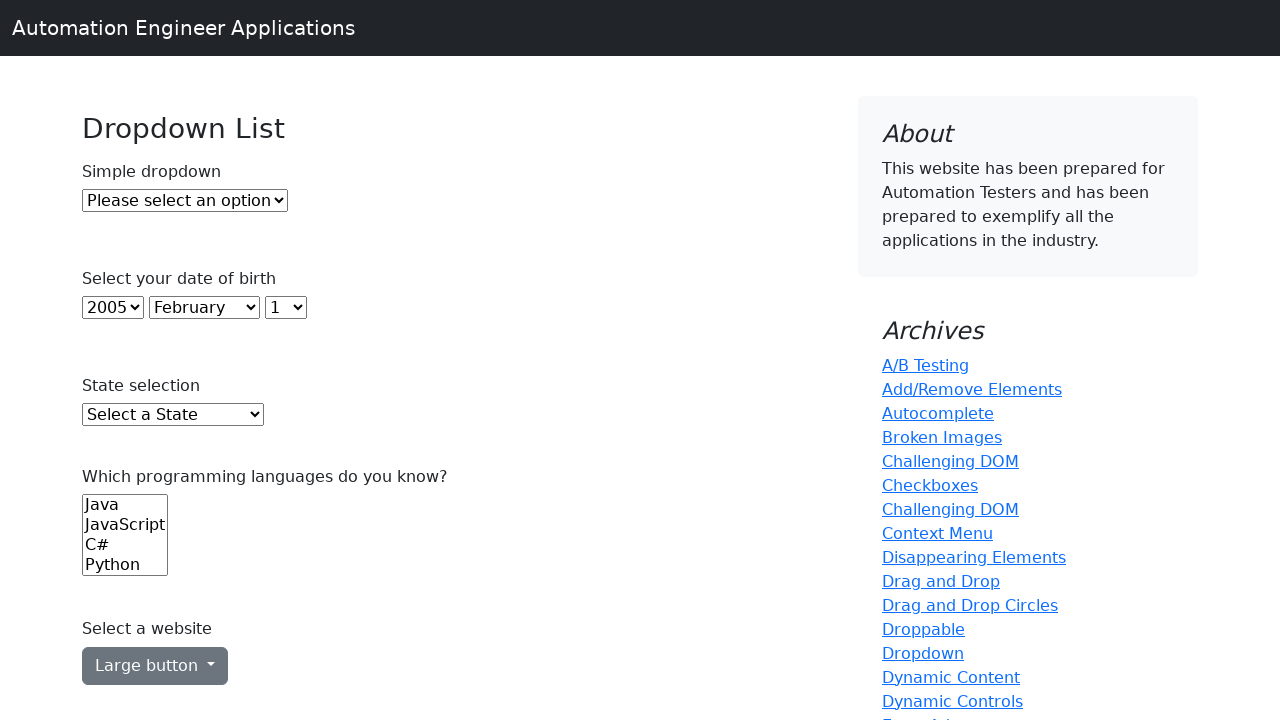

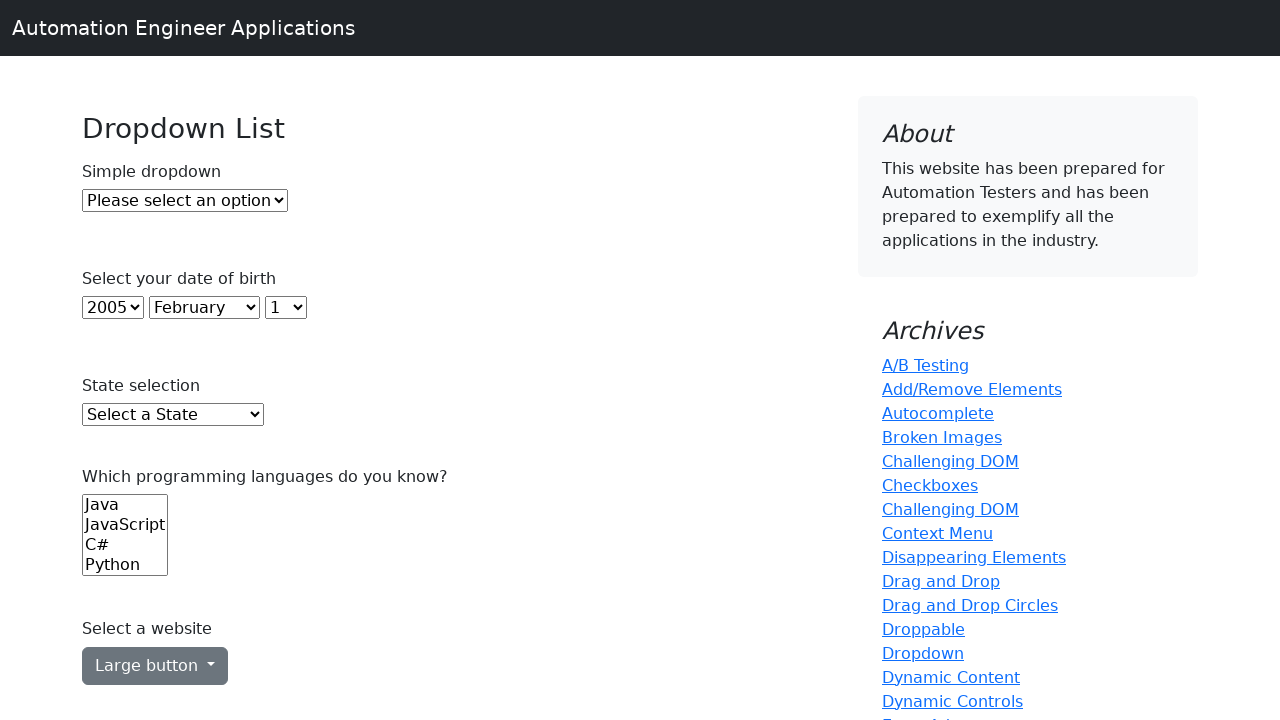